Tests a registration form by filling in first name, last name, and email fields, submitting the form, and verifying the success message is displayed.

Starting URL: http://suninjuly.github.io/registration1.html

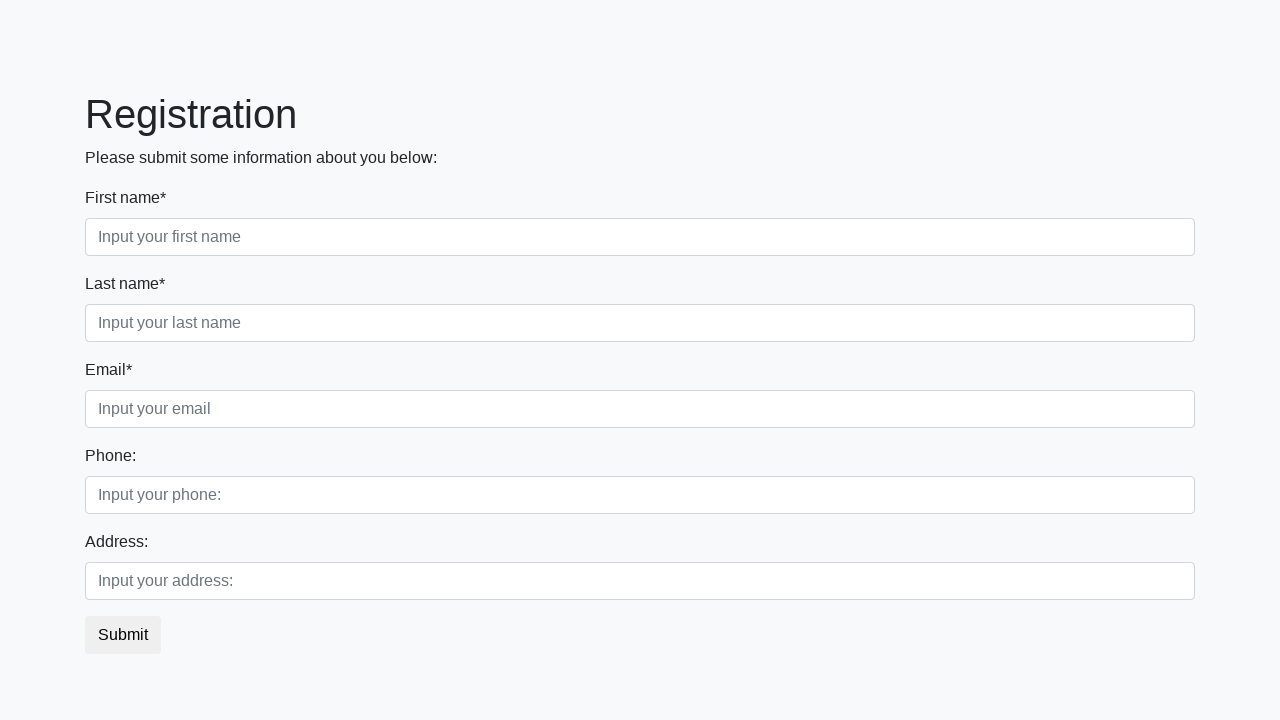

Filled first name field with 'Ivan' on input
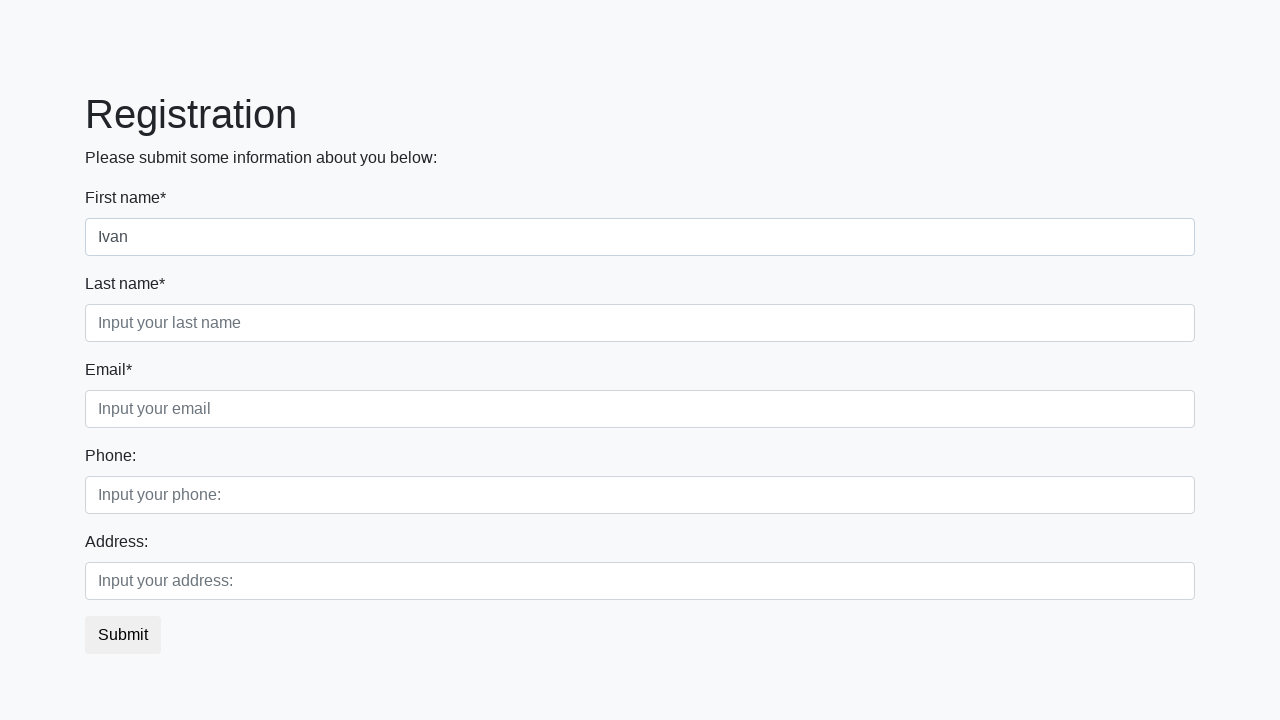

Filled last name field with 'Petrov' on input[placeholder='Input your last name']
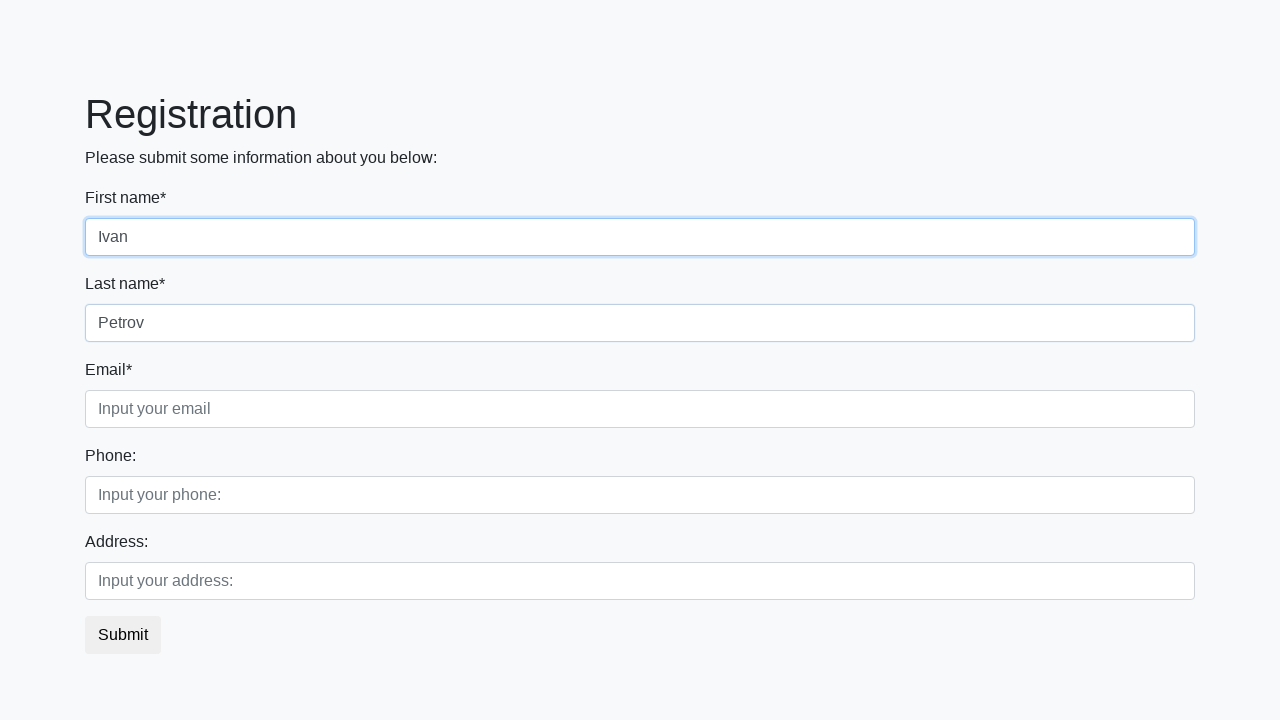

Filled email field with 'a@a.com' on input.third
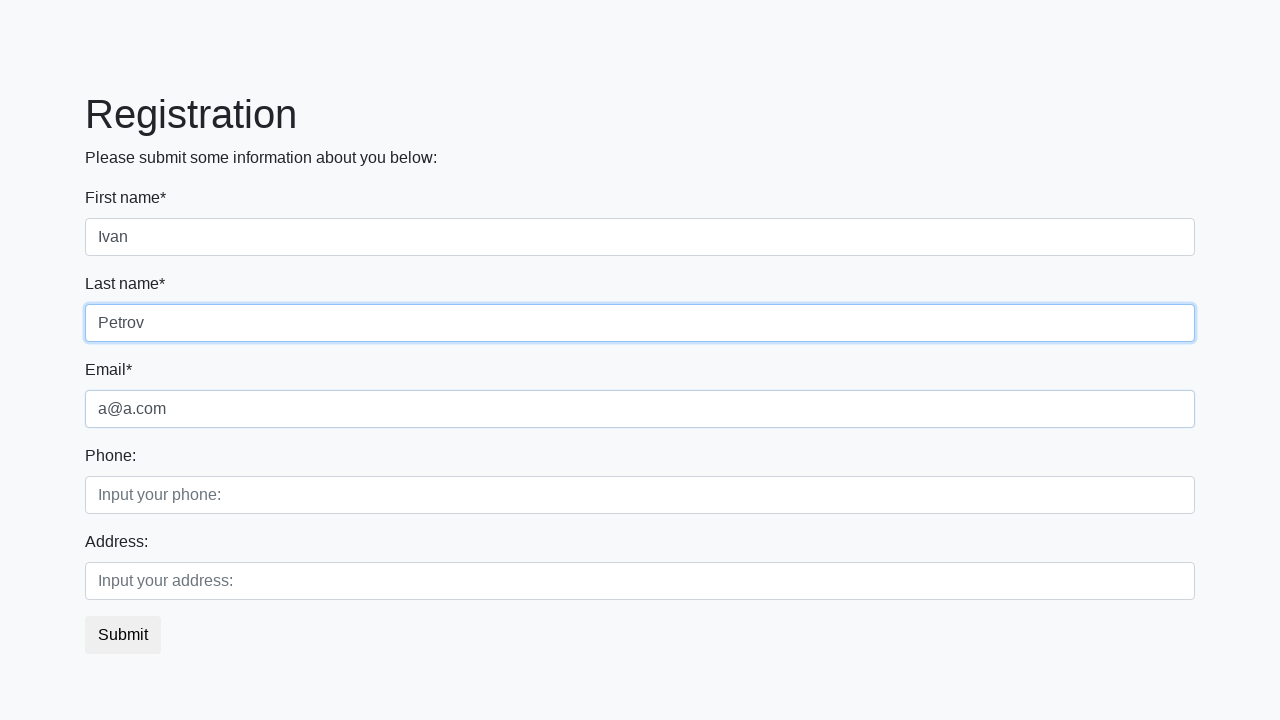

Clicked submit button to register at (123, 635) on button.btn
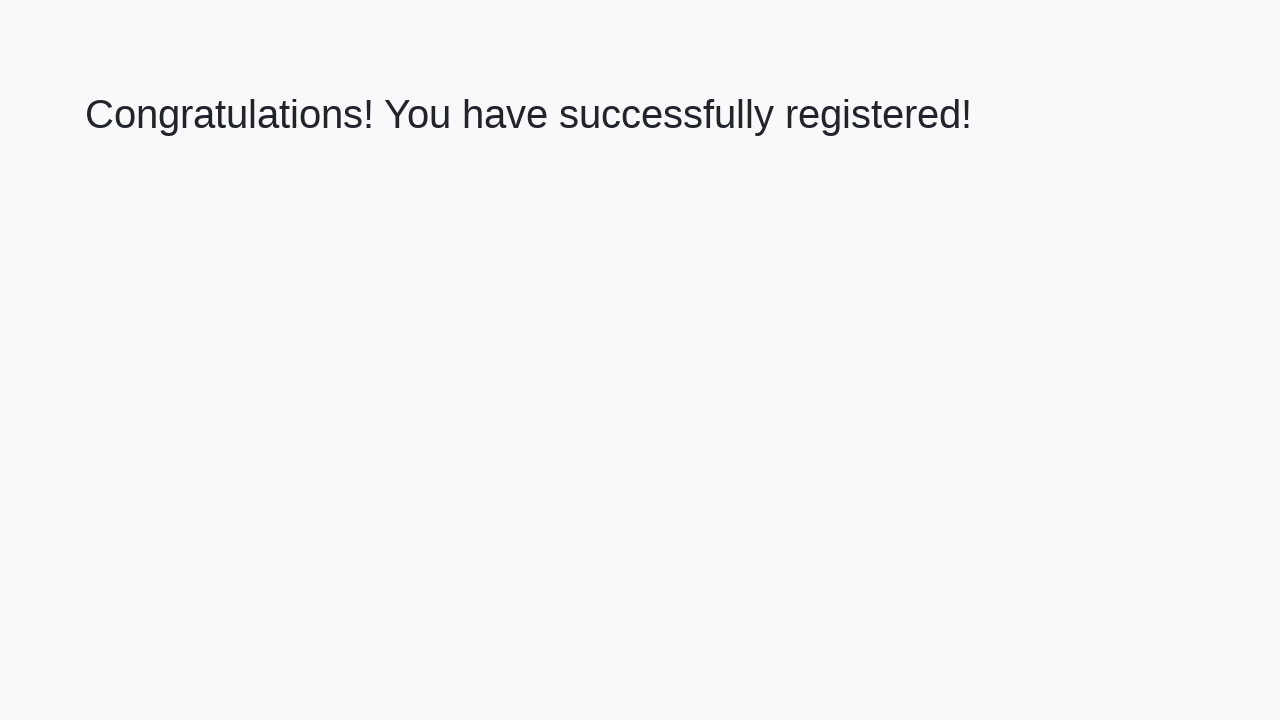

Success message heading loaded
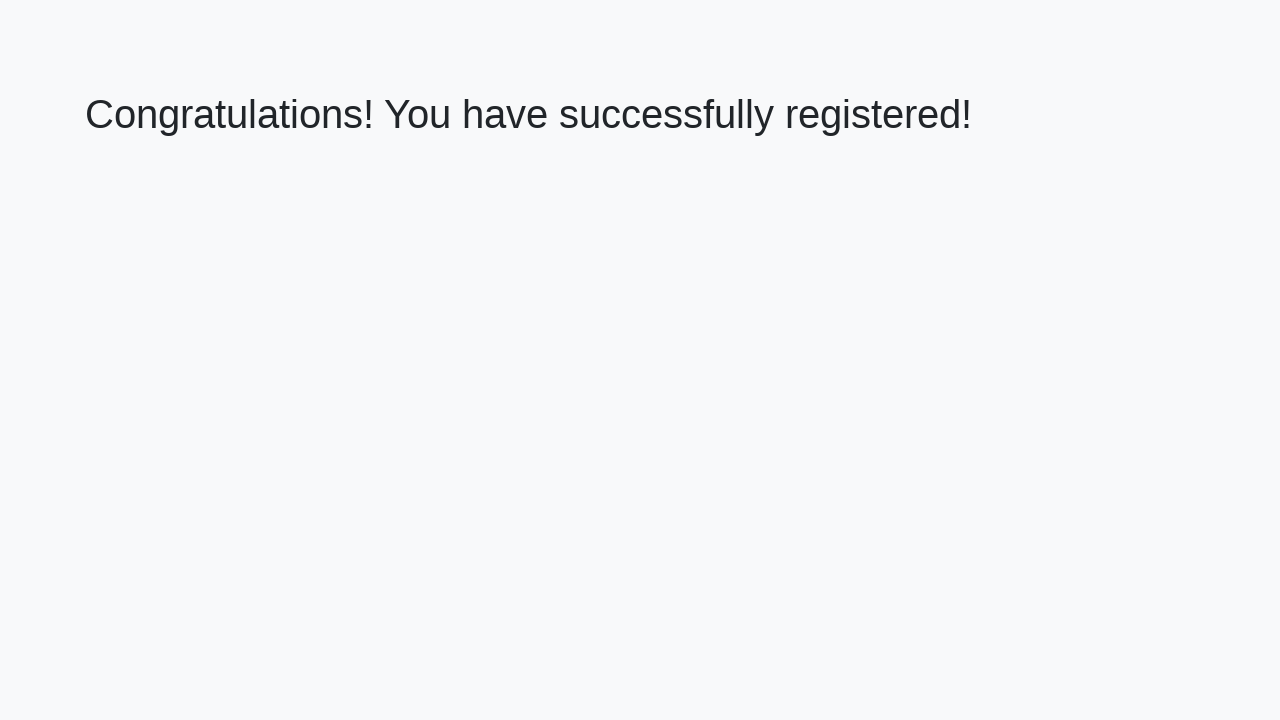

Retrieved success message text
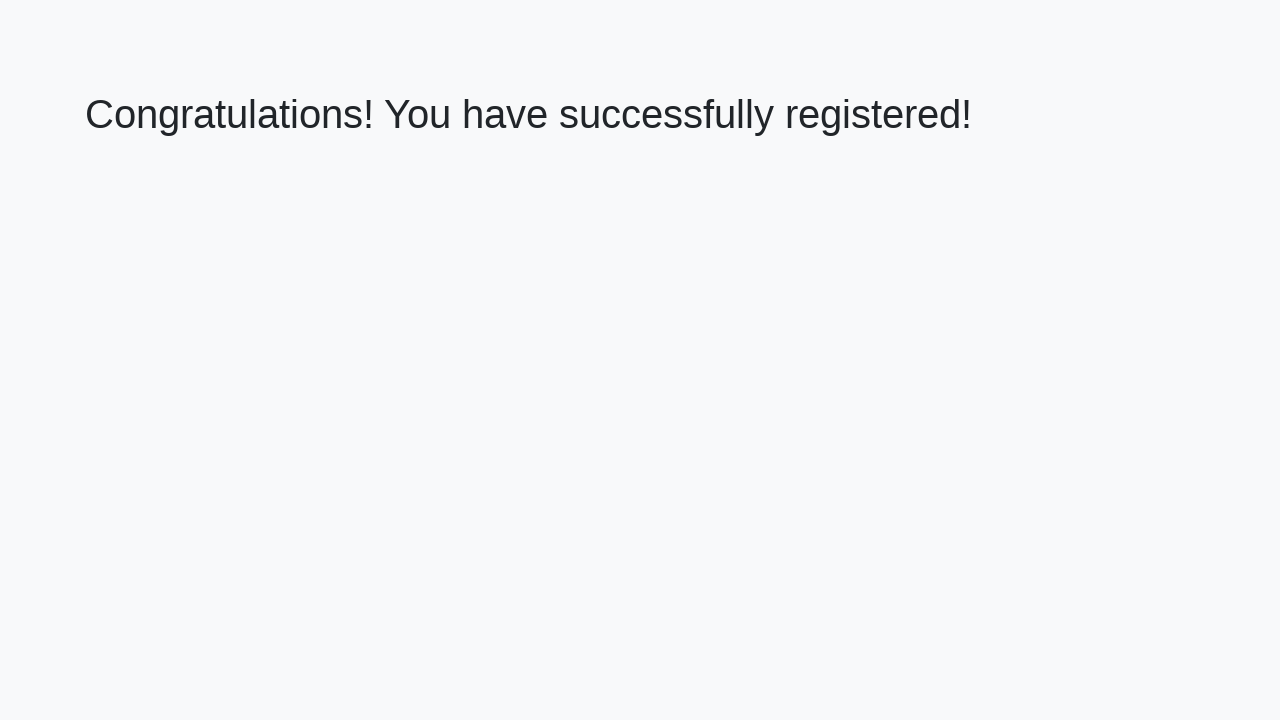

Verified success message: 'Congratulations! You have successfully registered!'
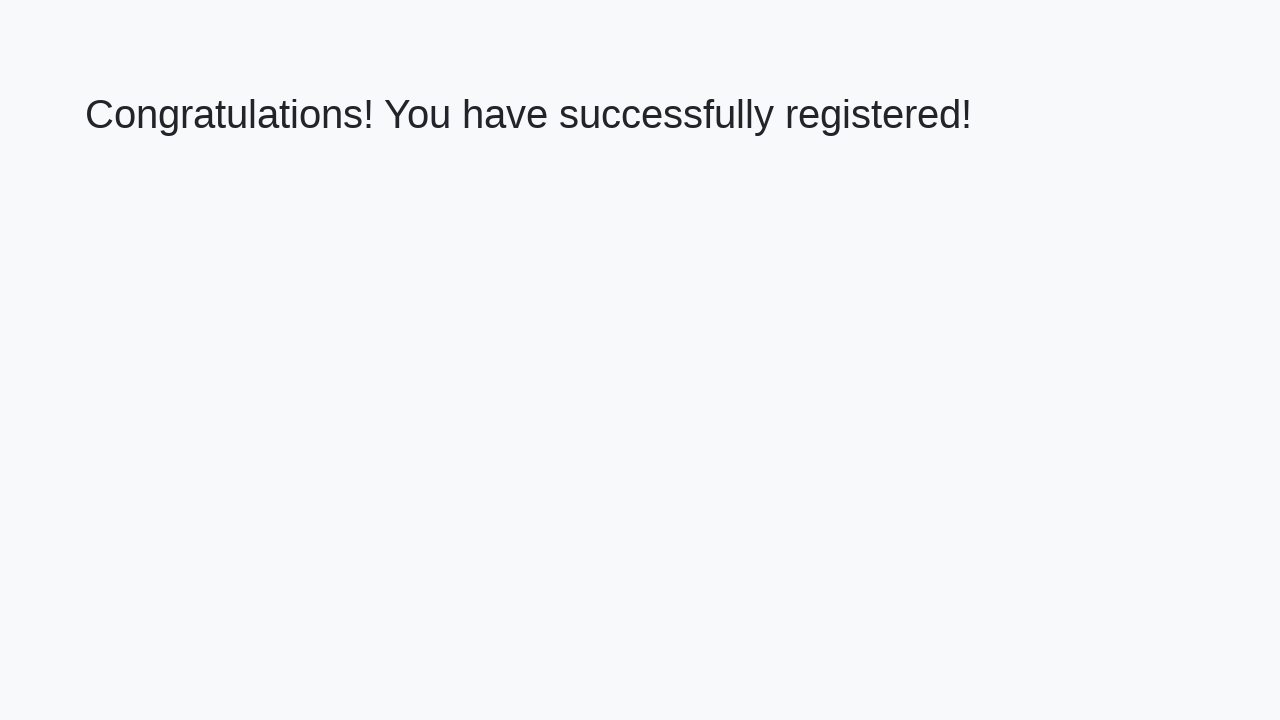

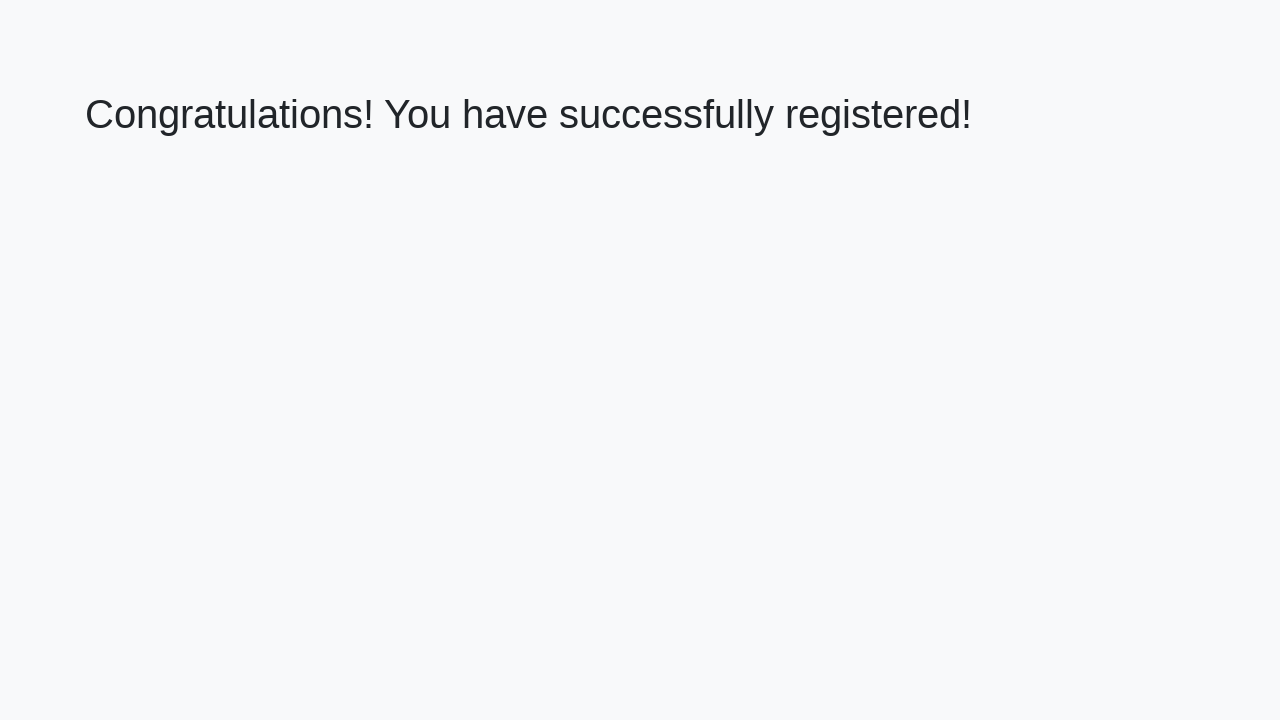